Tests iframe handling by switching between multiple frames and the main document, filling form fields in each context

Starting URL: https://www.hyrtutorials.com/p/frames-practice.html

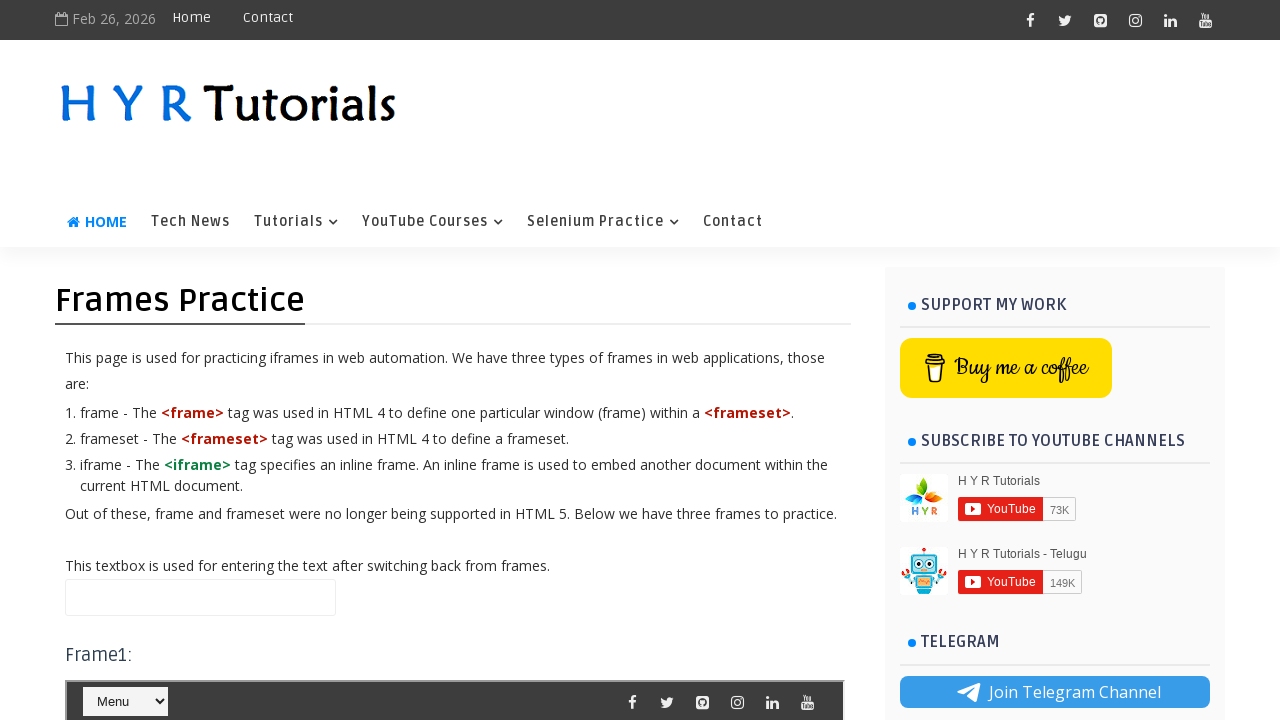

Filled main document text field with 'Satish' on //input[@class='frmTextBox']
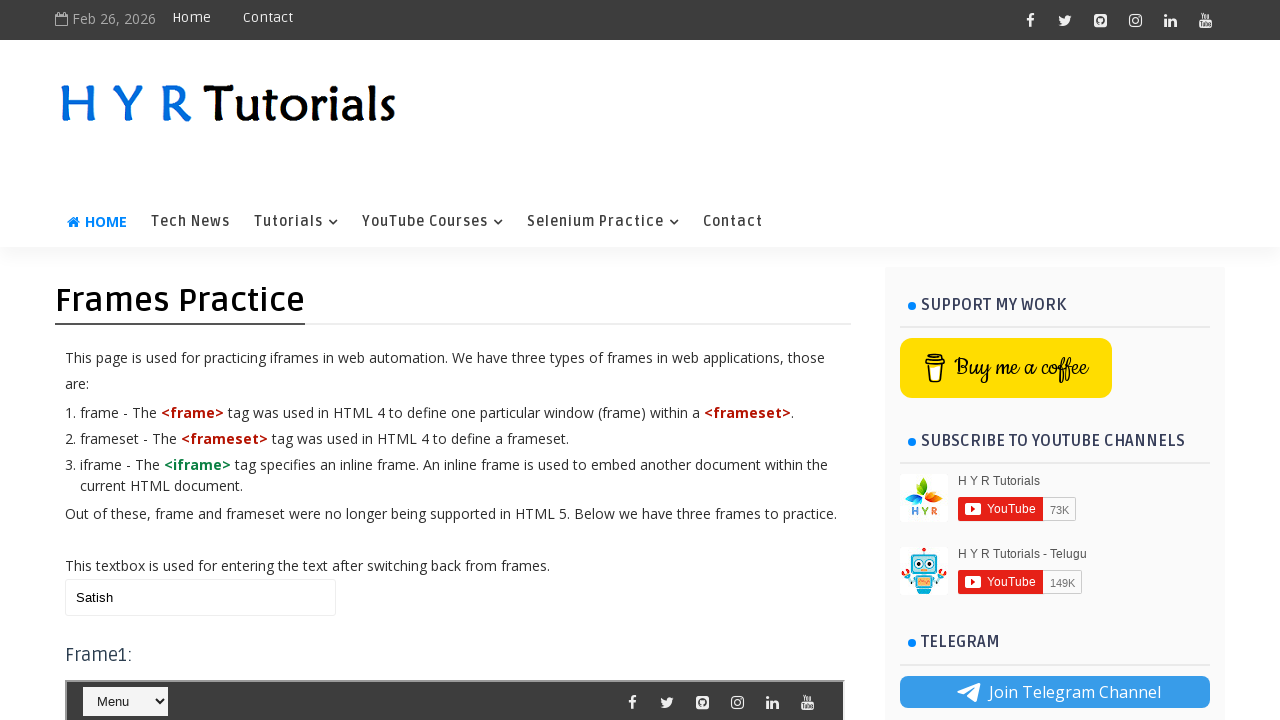

Located first iframe (frm1)
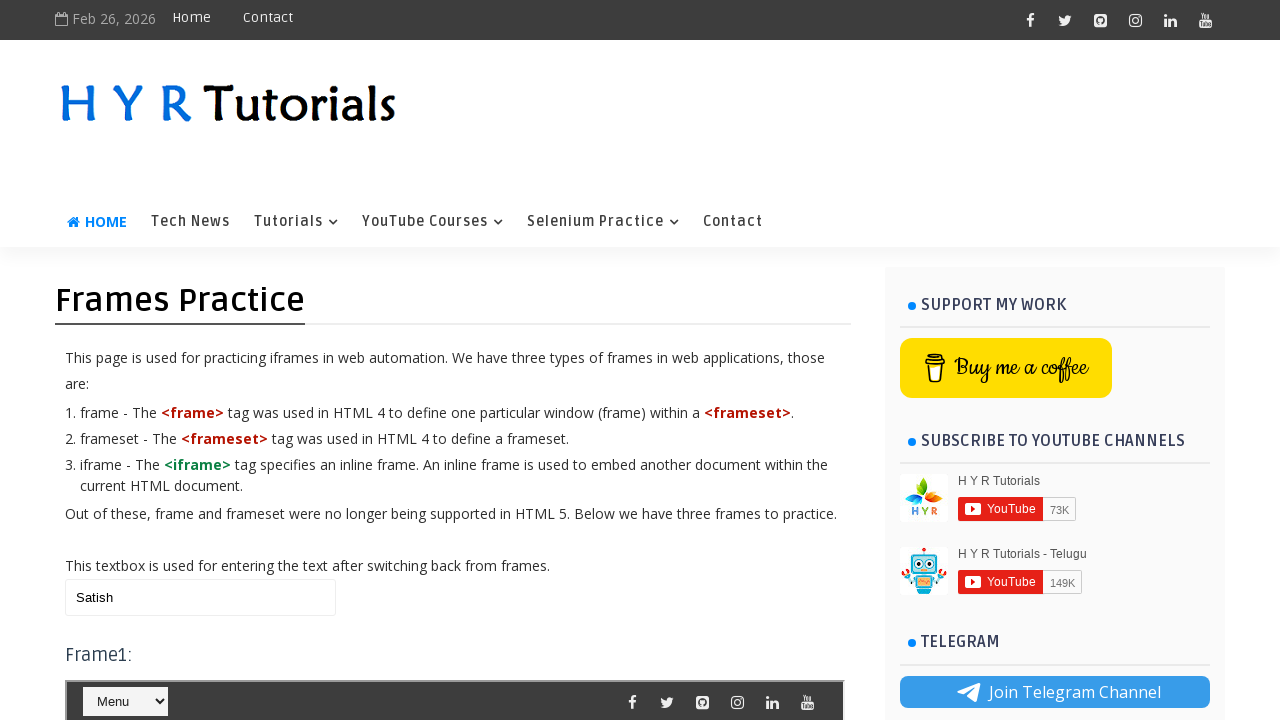

Clicked dropdown in first iframe at (275, 360) on xpath=//iframe[@id='frm1'] >> internal:control=enter-frame >> xpath=//*[@id='sel
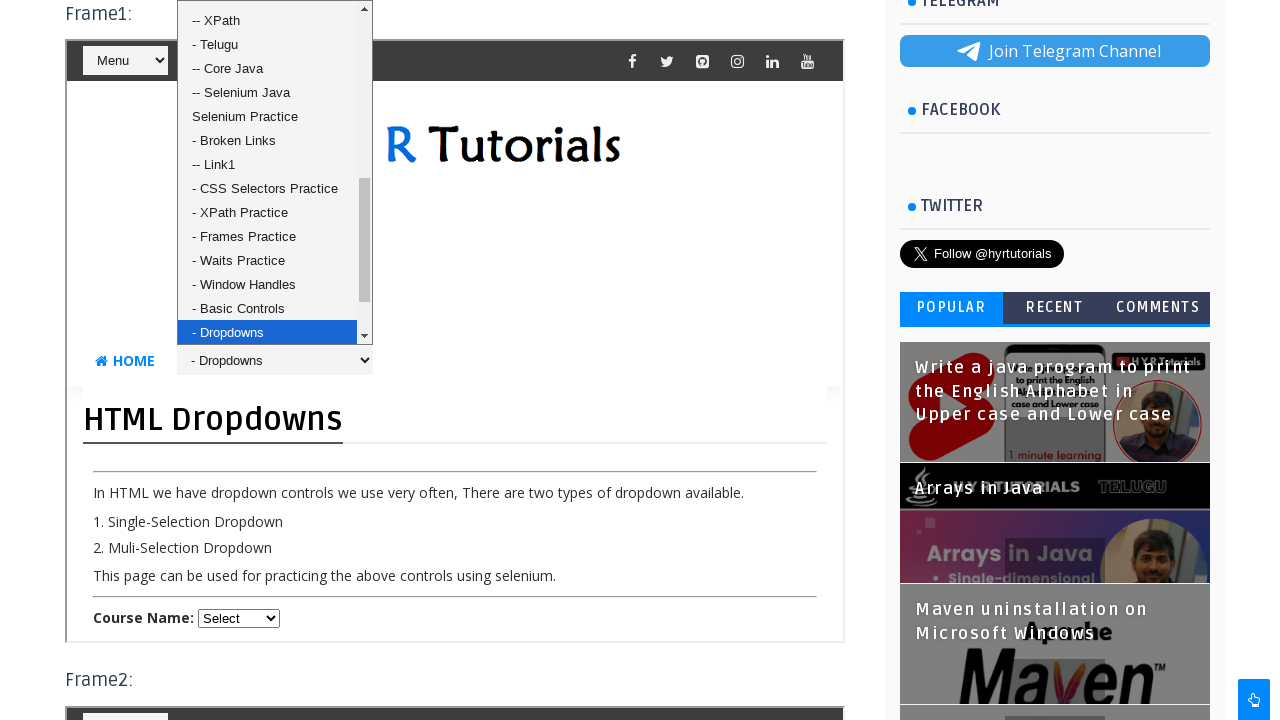

Located second iframe (frm2)
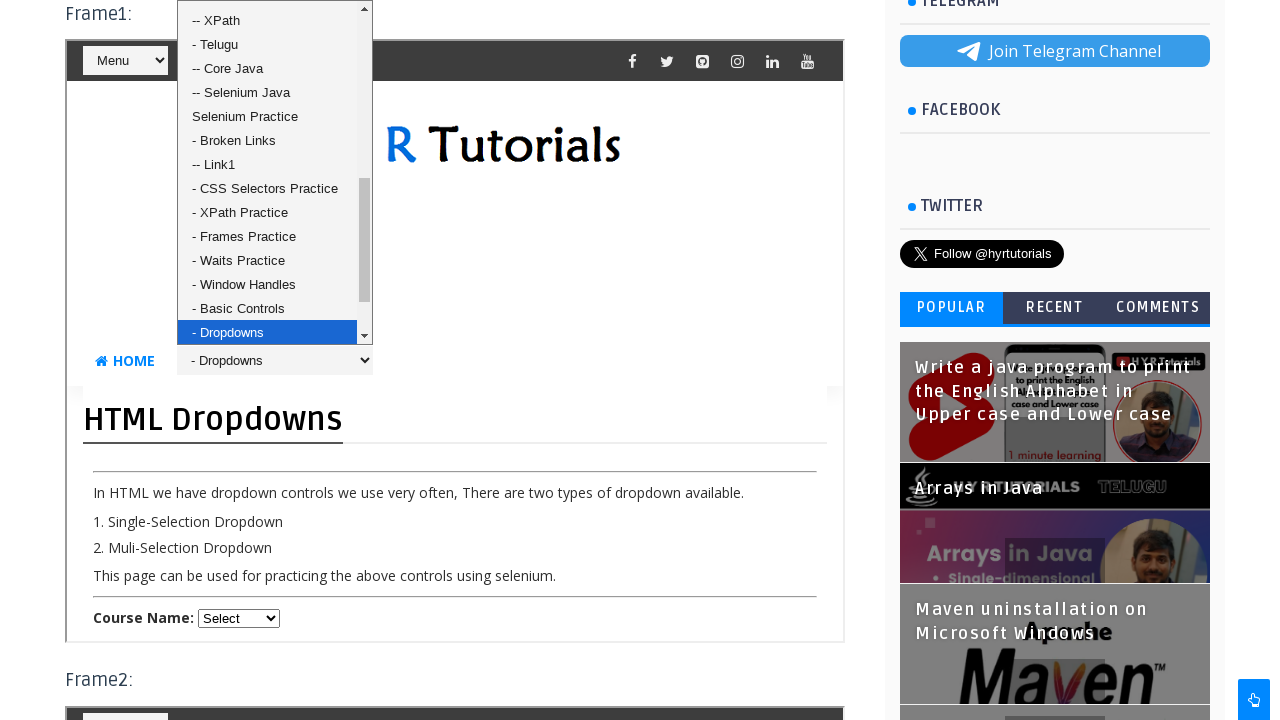

Filled first name field in second iframe with 'satishgudala' on xpath=//iframe[@id='frm2'] >> internal:control=enter-frame >> xpath=//input[@id=
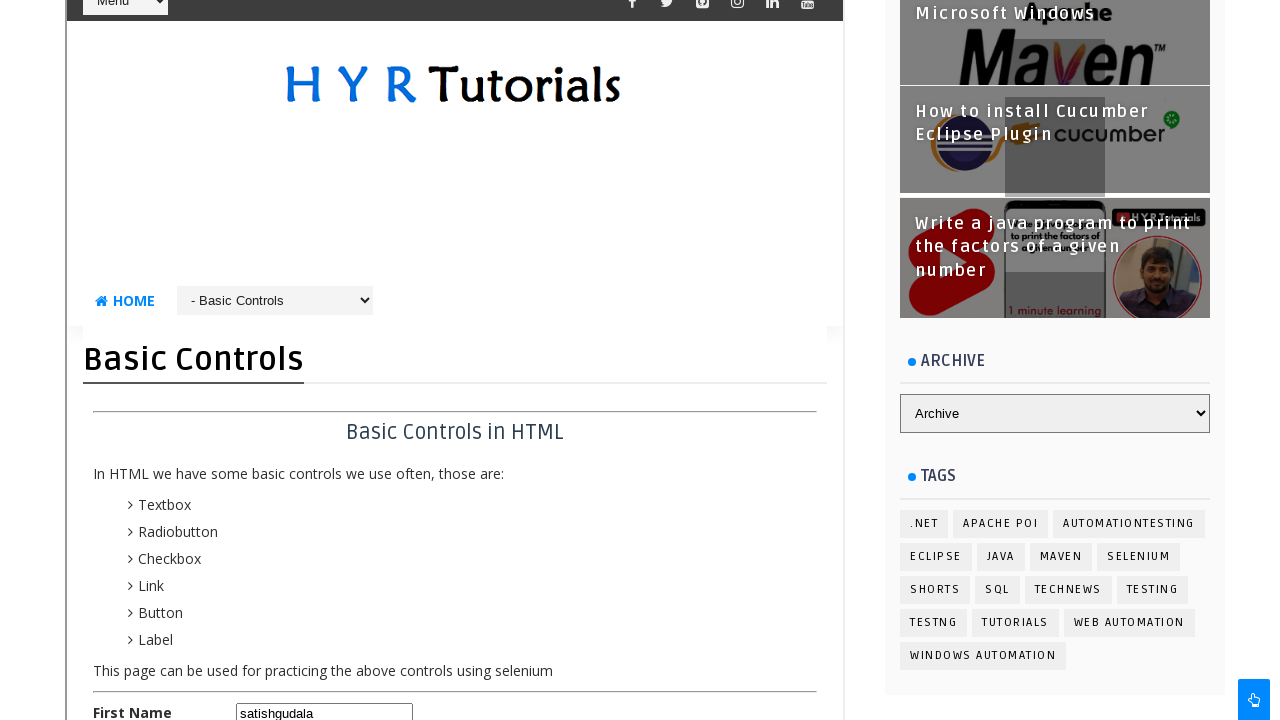

Updated main document text field with 'SatishGudala' on //input[@class='frmTextBox']
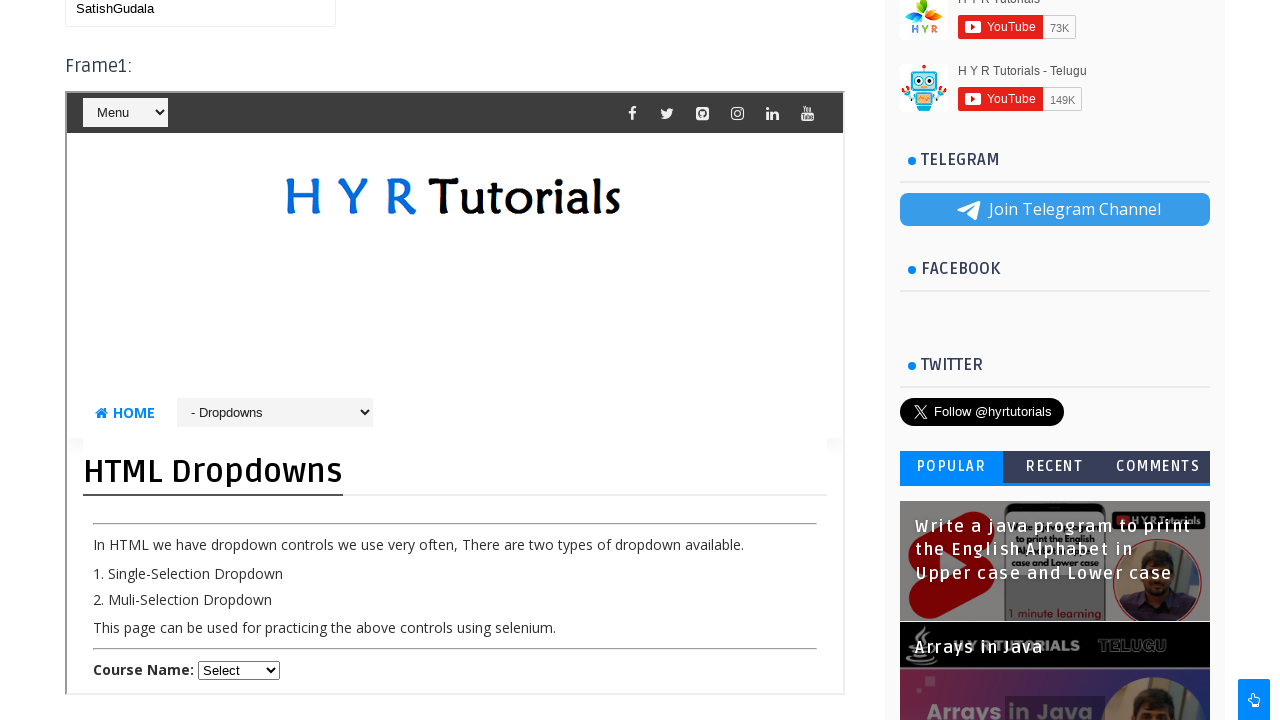

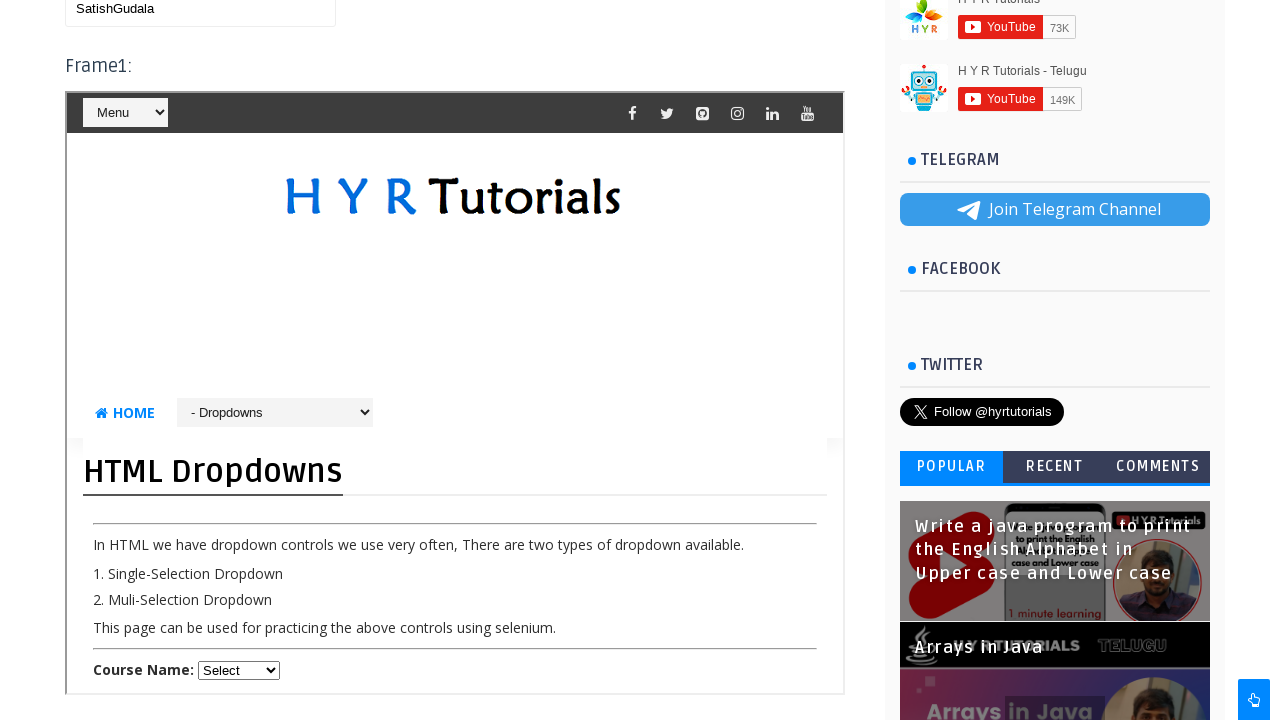